Tests alert popup functionality by triggering an alert, reading its text, accepting it, and then clicking on another element

Starting URL: https://demoqa.com/alerts

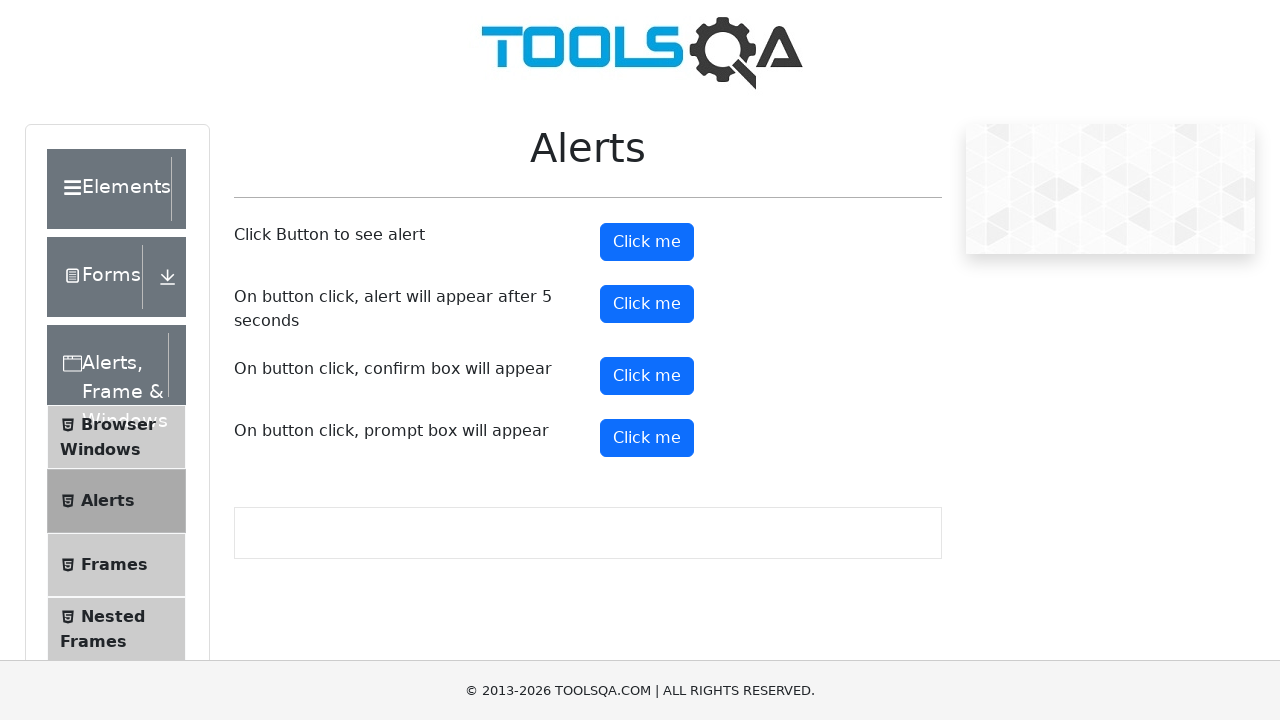

Clicked alert button to trigger alert popup at (647, 242) on #alertButton
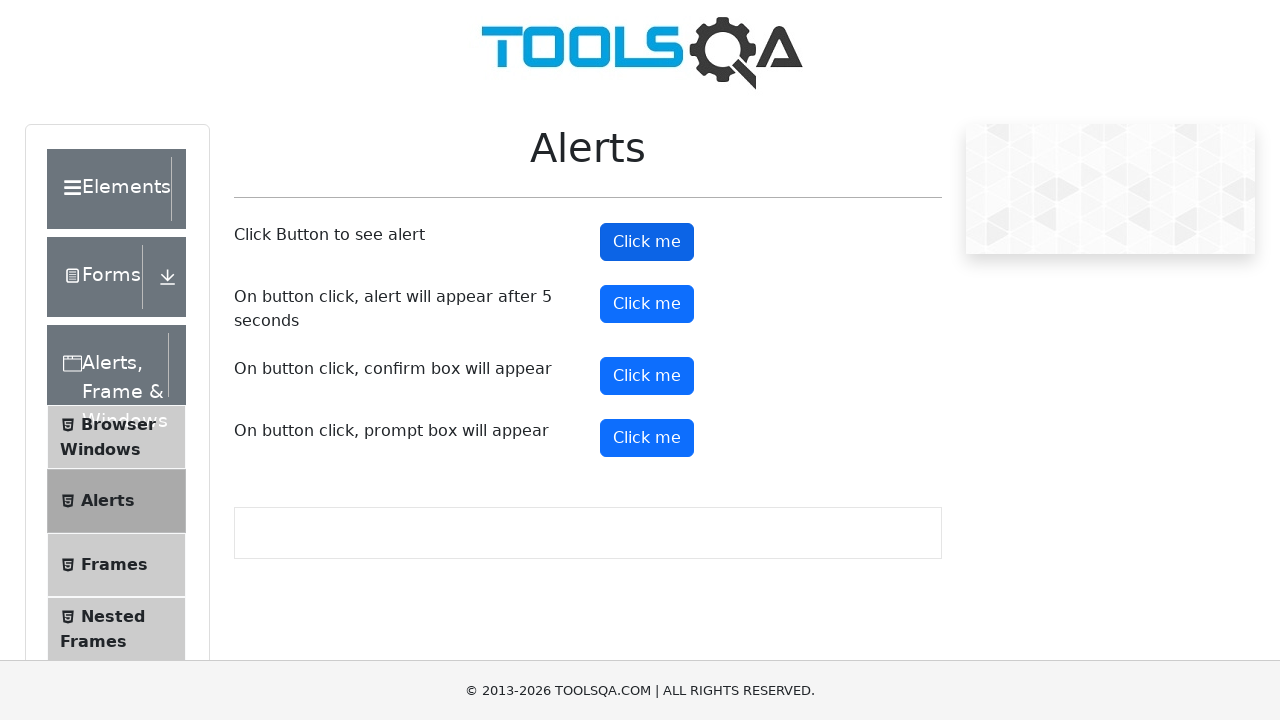

Set up dialog handler to accept alert
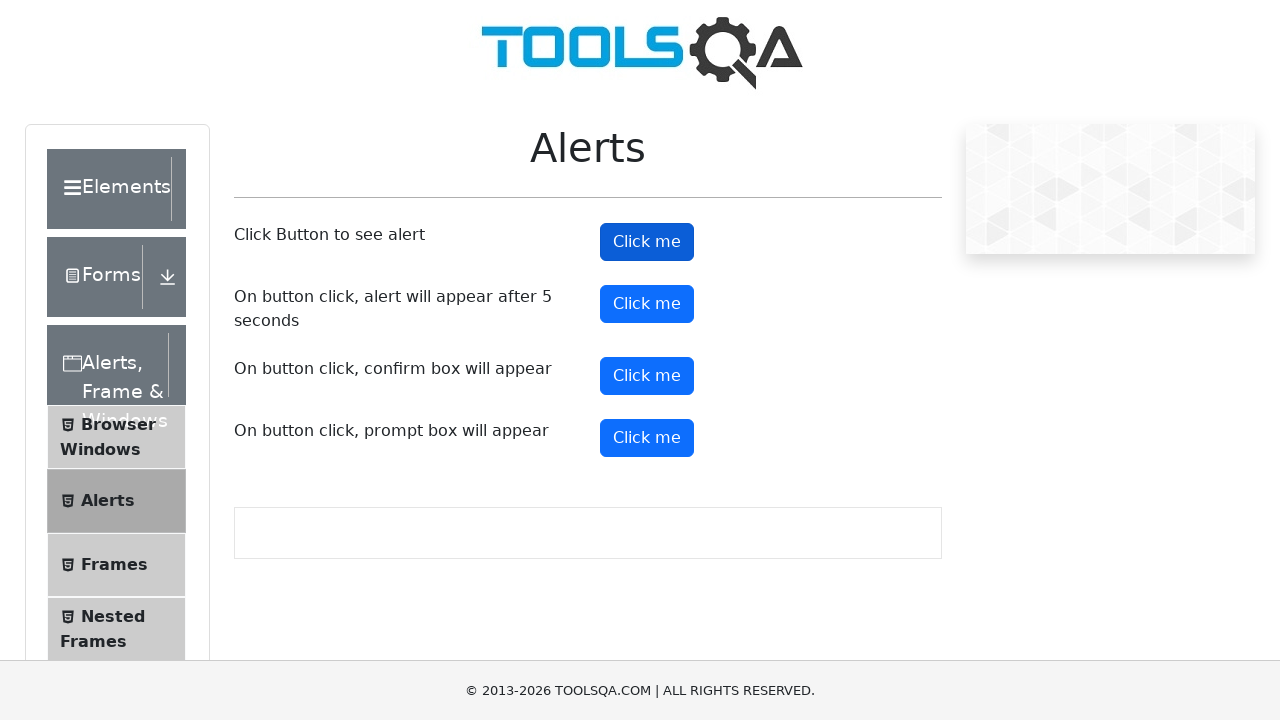

Clicked on first element with pr-1 class at (72, 201) on (//span[@class='pr-1'])[1]
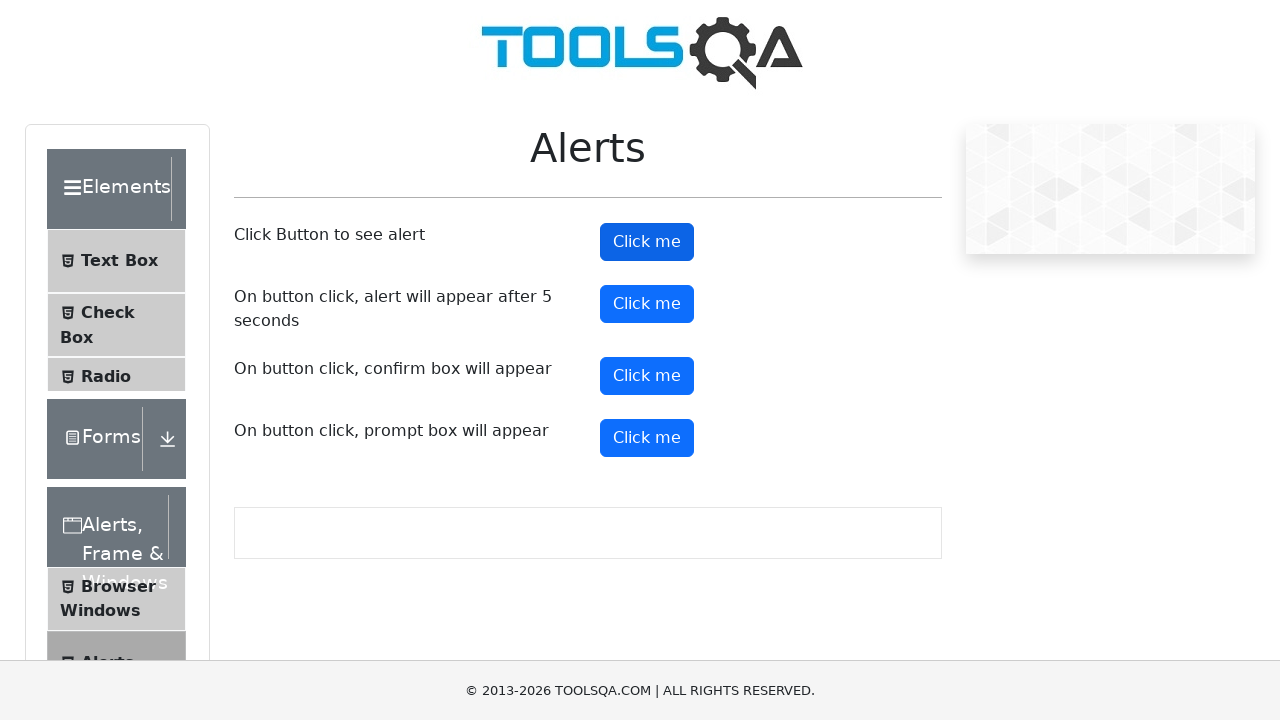

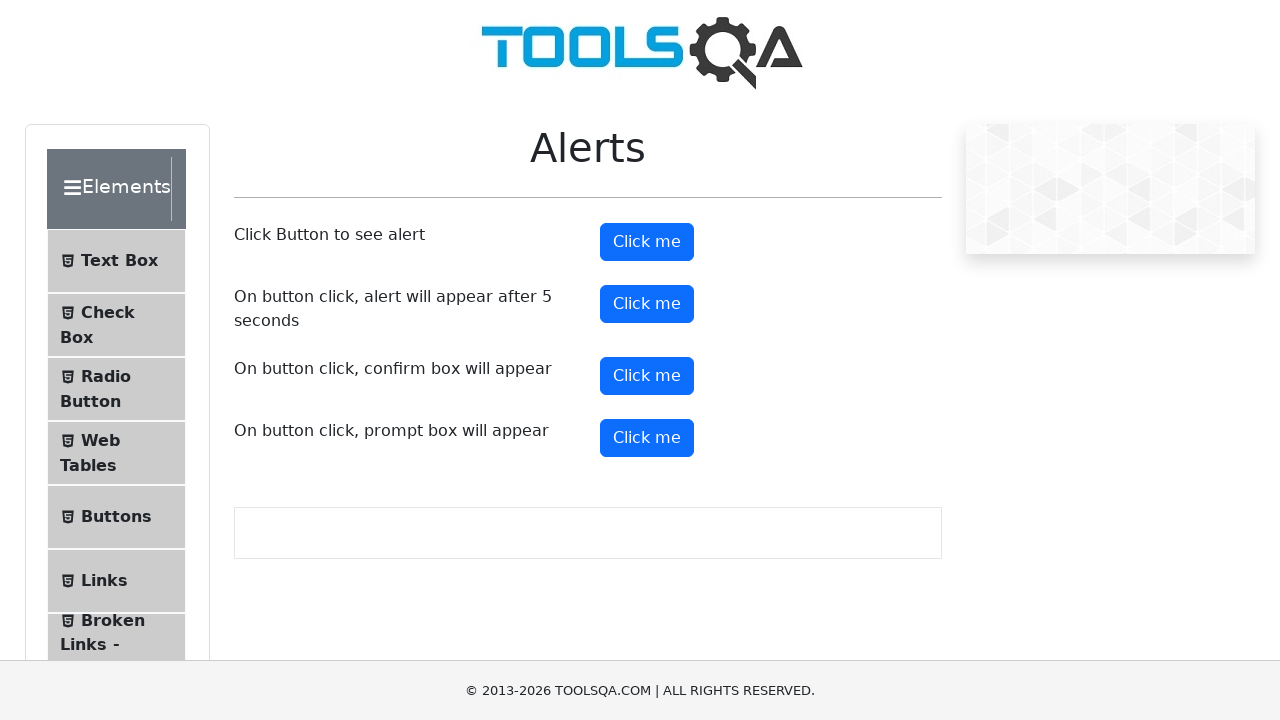